Tests interaction with the origin input field on SpiceJet website by moving to and clicking on the departure city selector

Starting URL: https://www.spicejet.com/

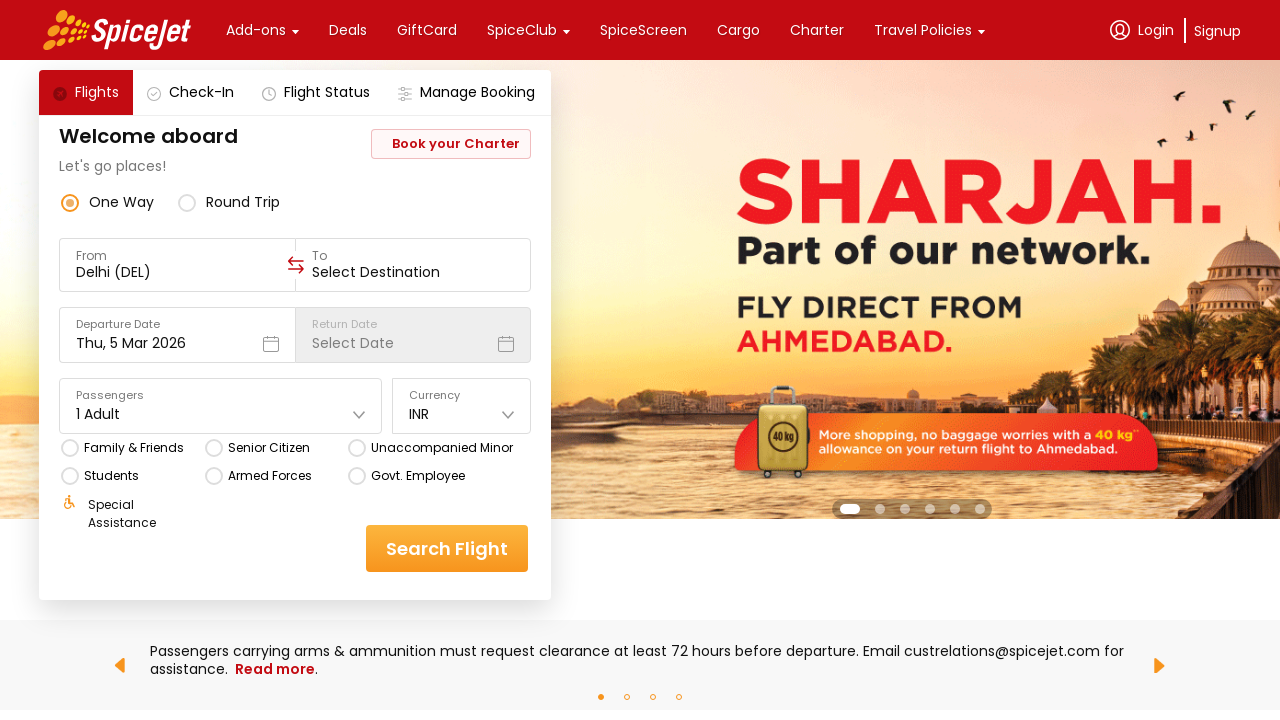

Clicked on the origin/departure city input field at (178, 272) on div[data-testid='to-testID-origin'] > div > div > input
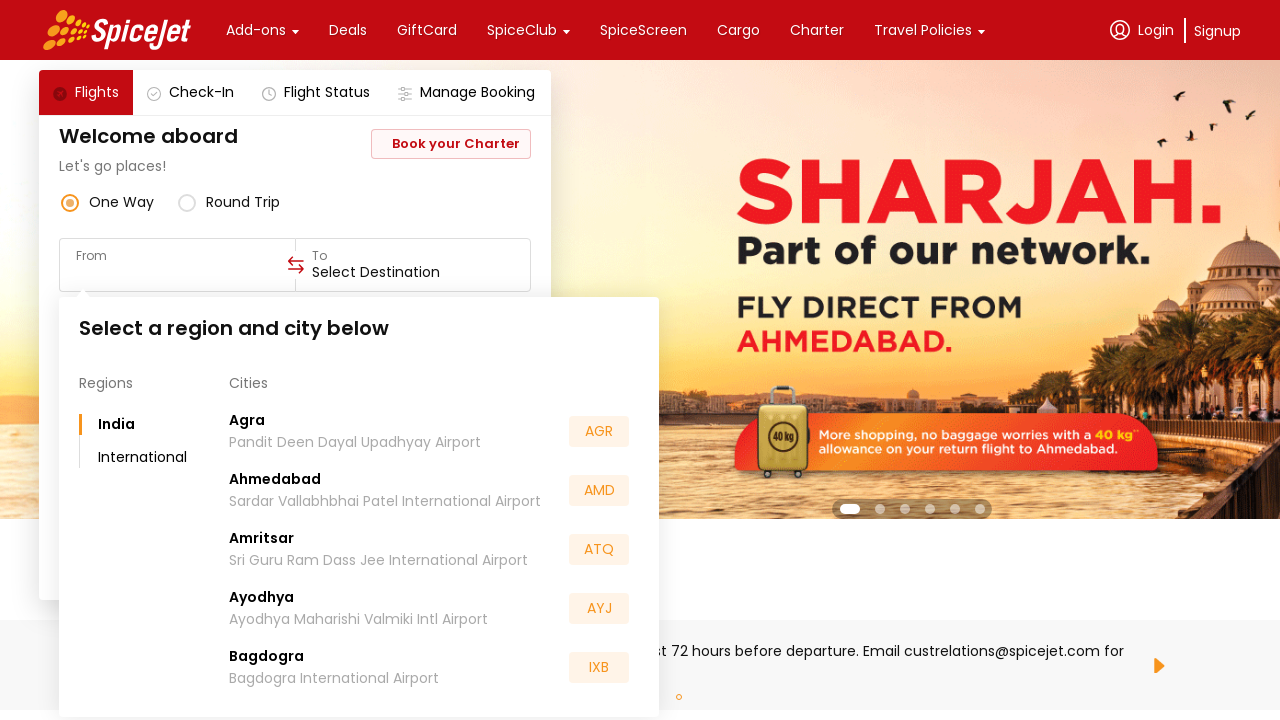

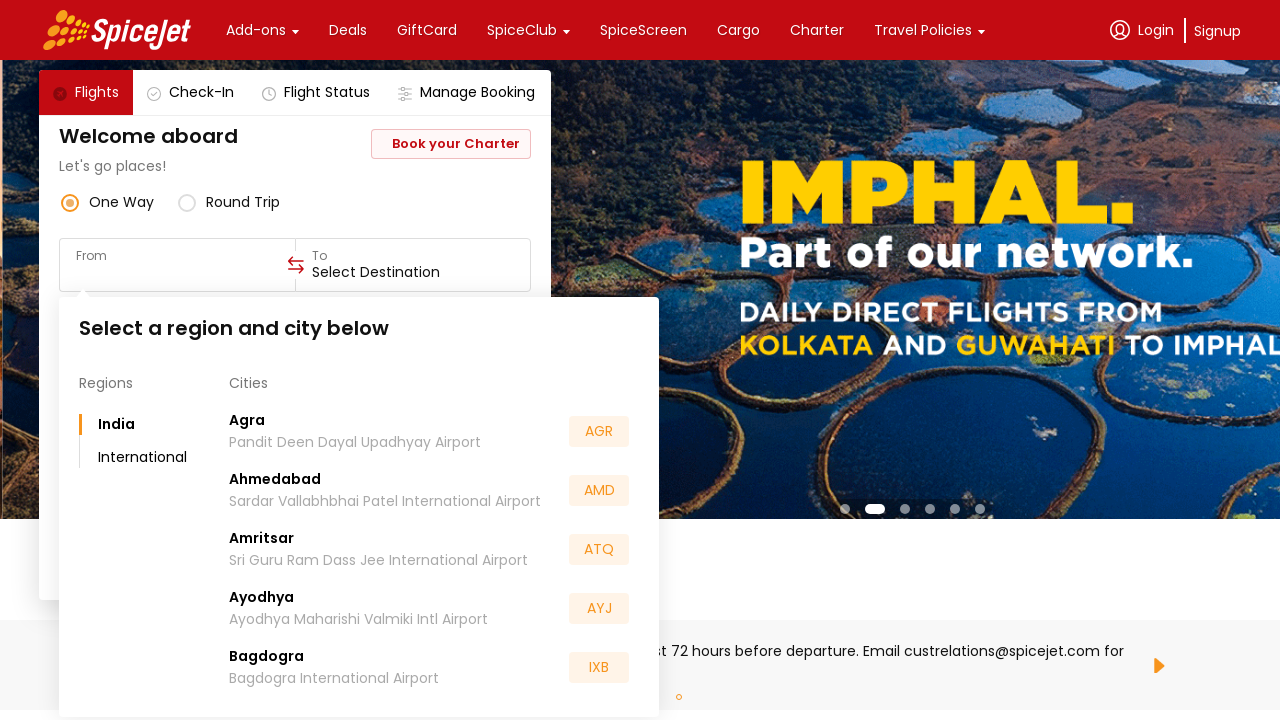